Opens dropdown menu and clicks on Dropdown link 1

Starting URL: https://formy-project.herokuapp.com/buttons

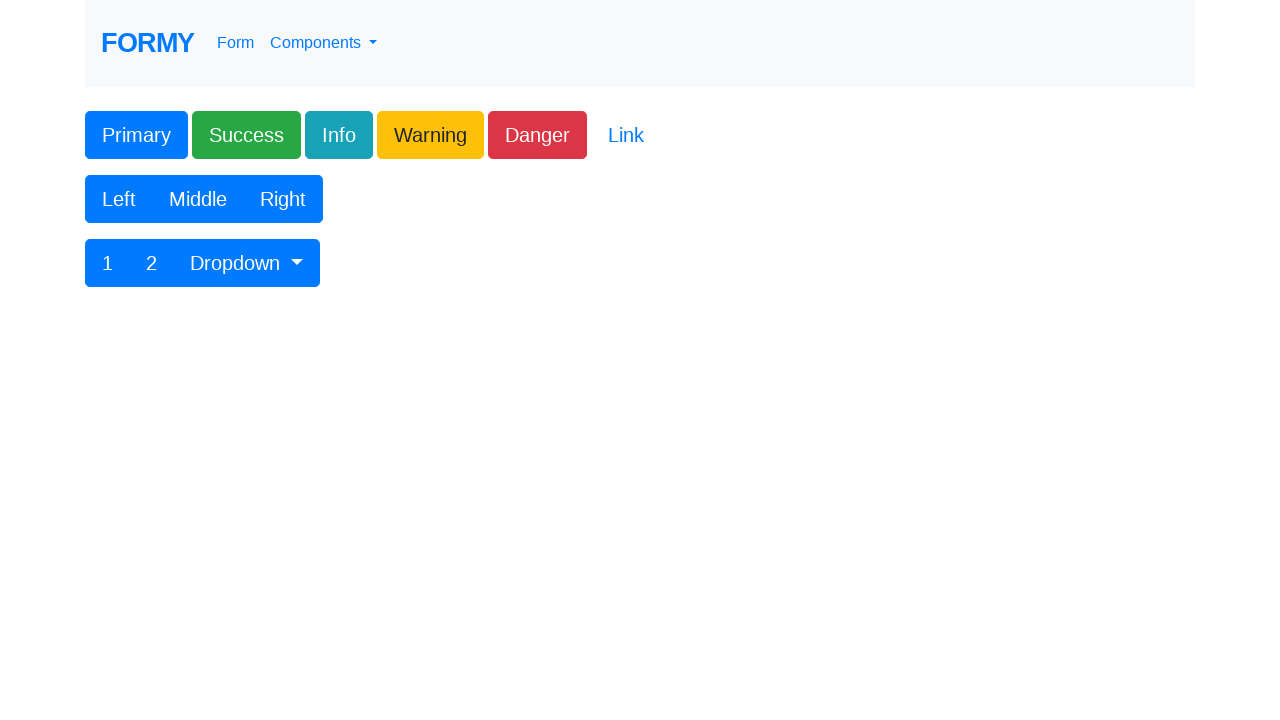

Clicked dropdown button to open menu at (247, 263) on #btnGroupDrop1
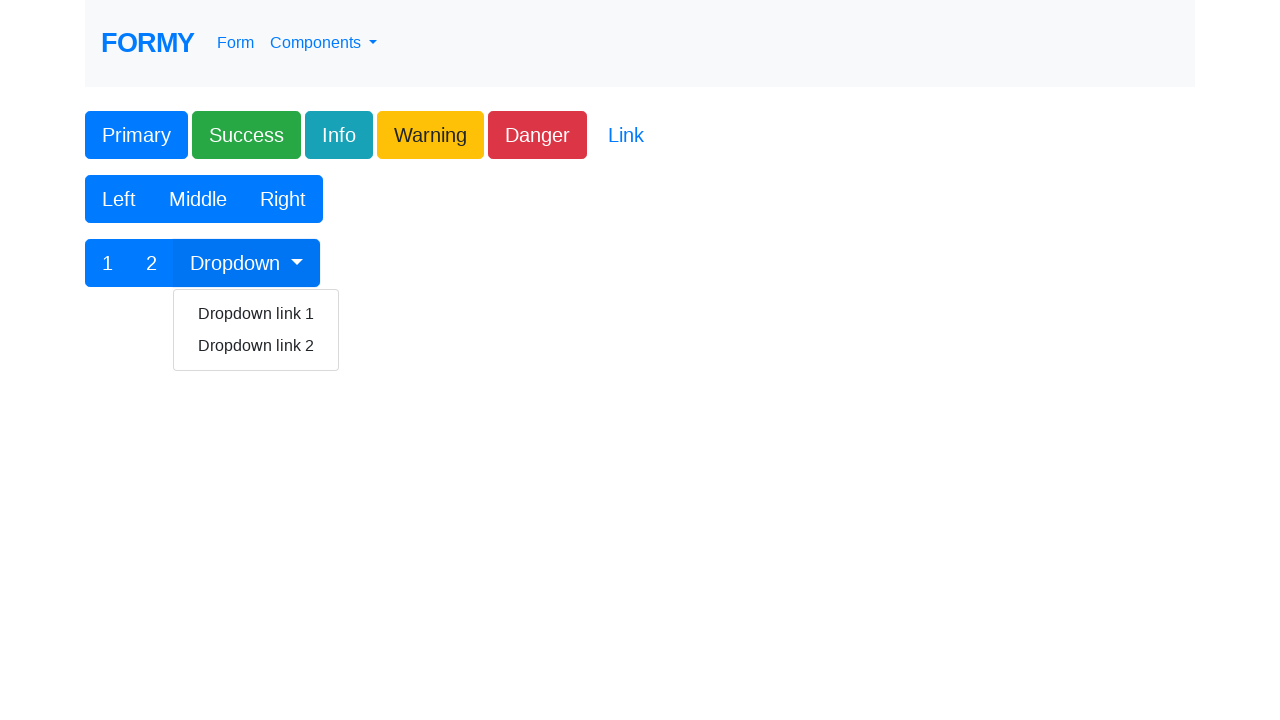

Clicked on Dropdown link 1 at (256, 314) on a:has-text('Dropdown link 1')
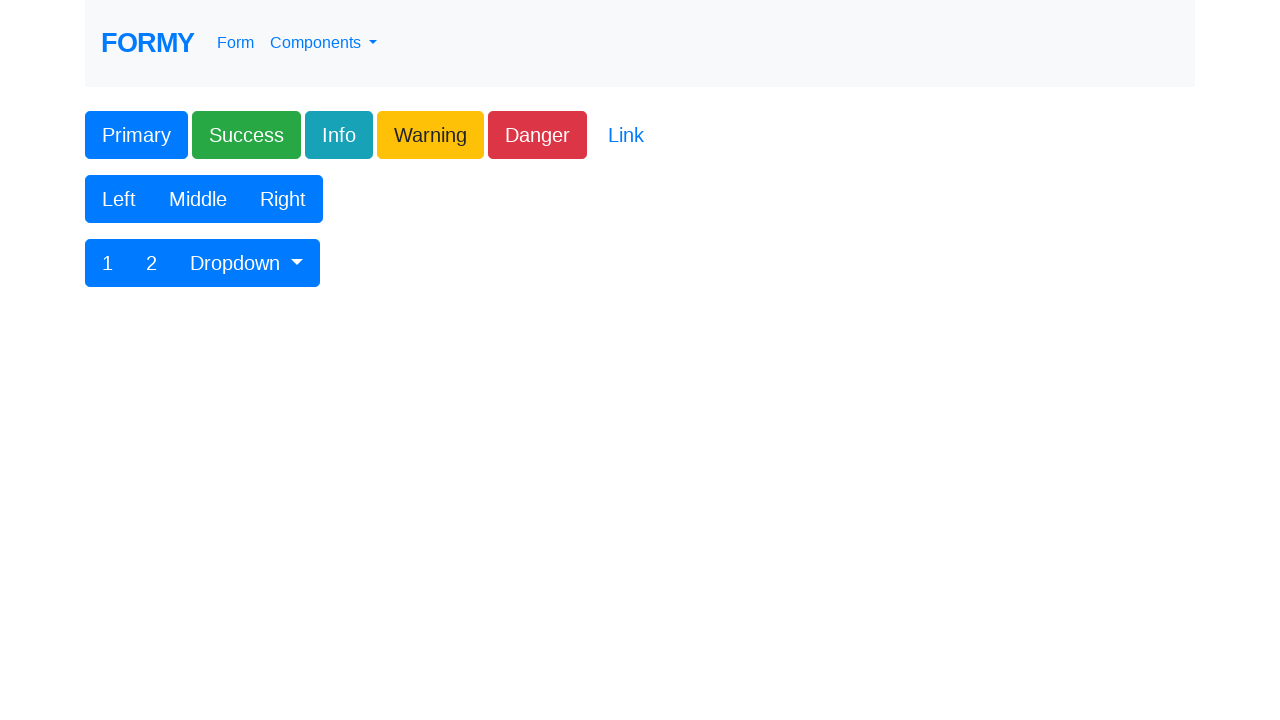

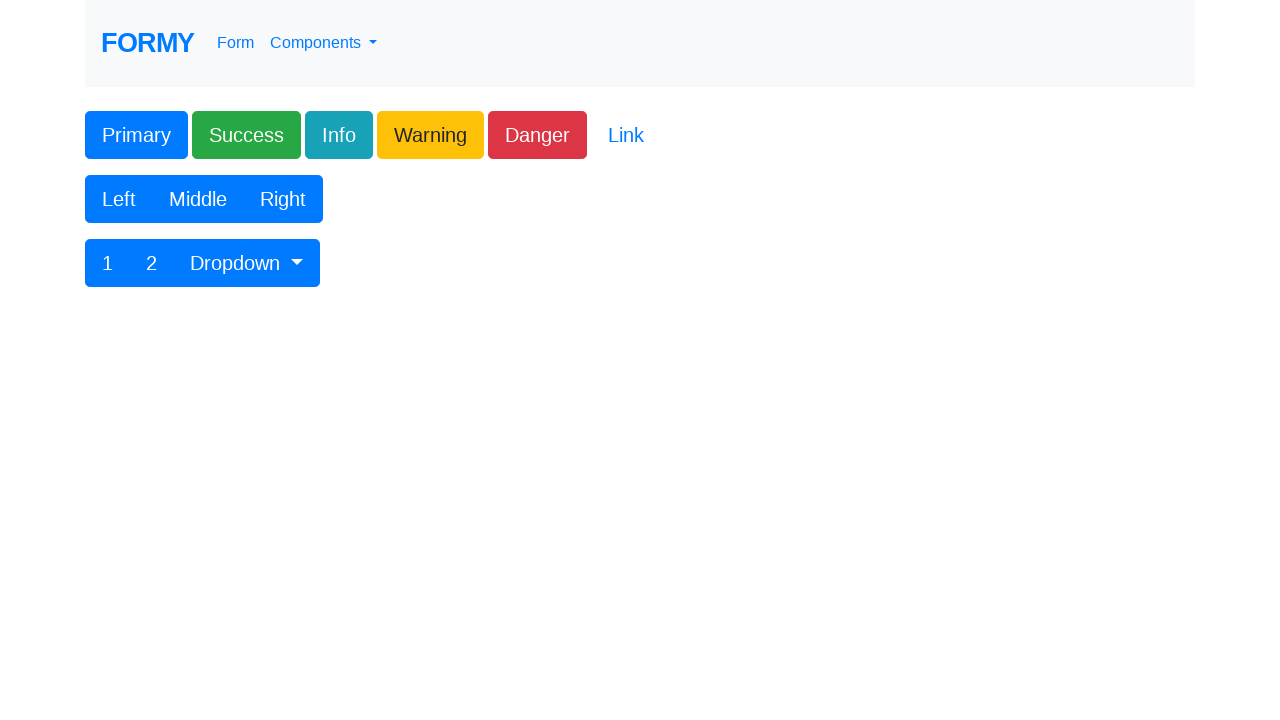